Tests that edits are cancelled when pressing Escape key

Starting URL: https://demo.playwright.dev/todomvc

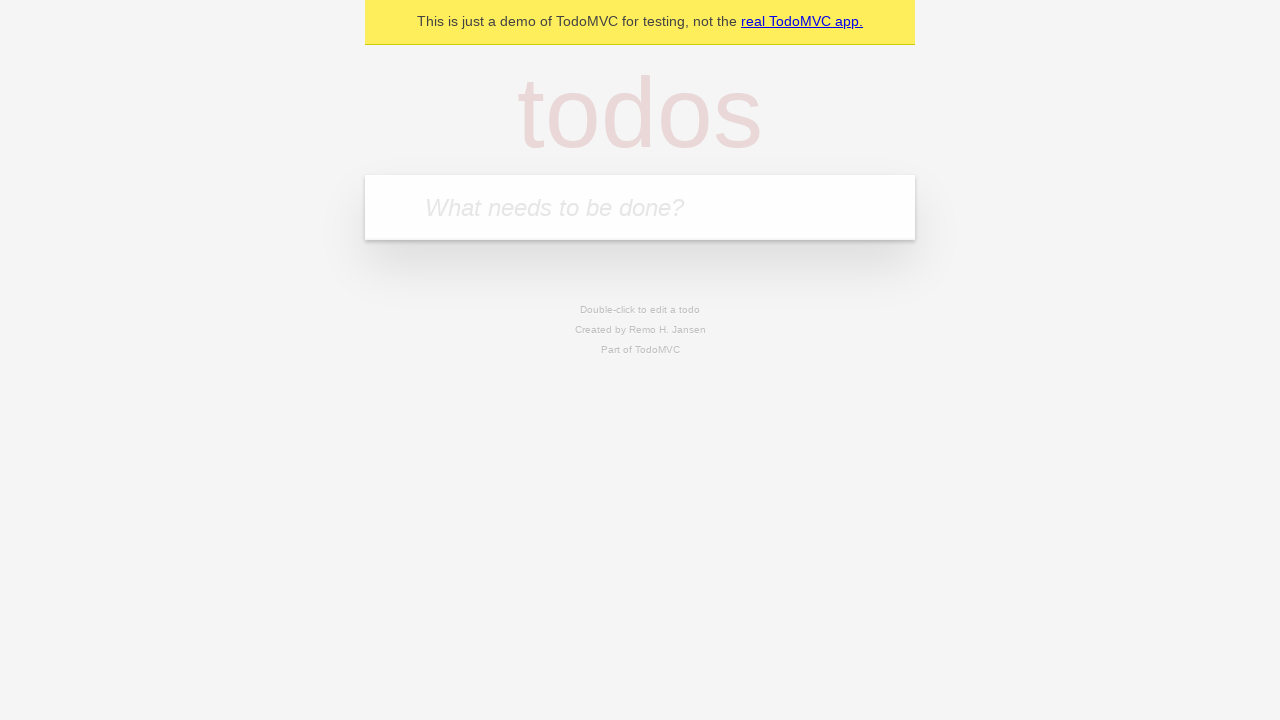

Filled new todo field with 'buy some cheese' on internal:attr=[placeholder="What needs to be done?"i]
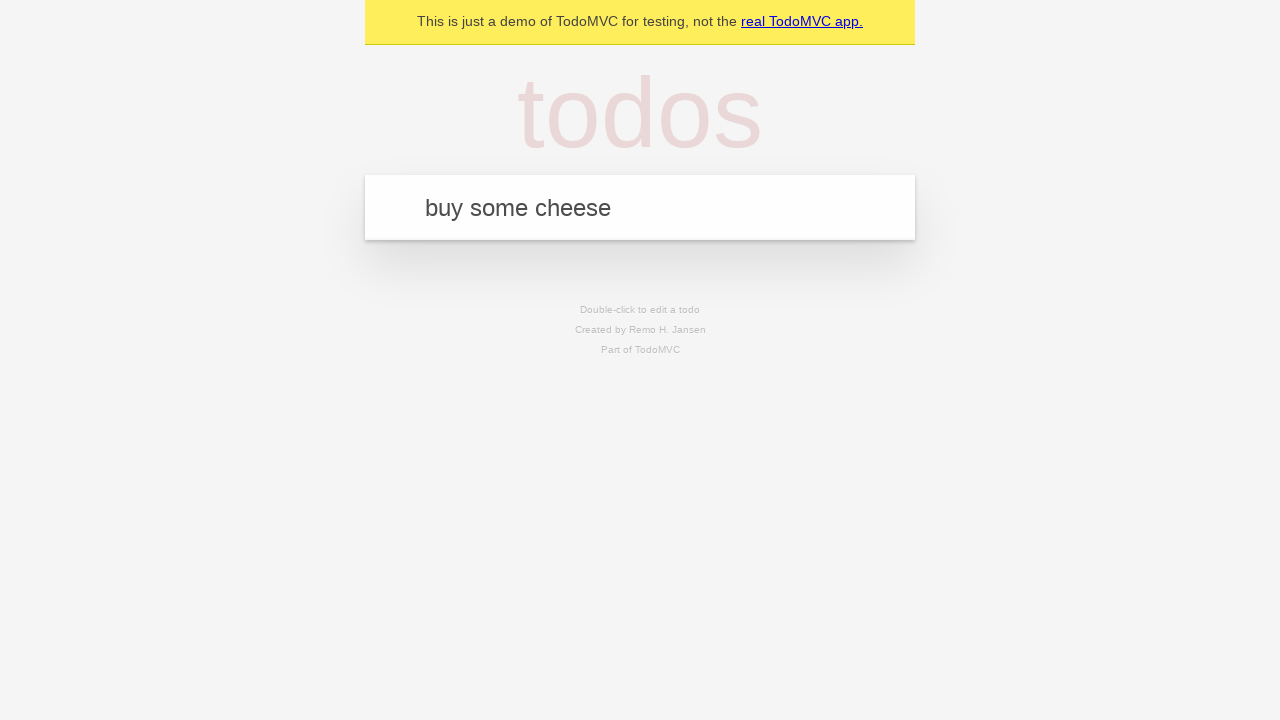

Pressed Enter to create todo 'buy some cheese' on internal:attr=[placeholder="What needs to be done?"i]
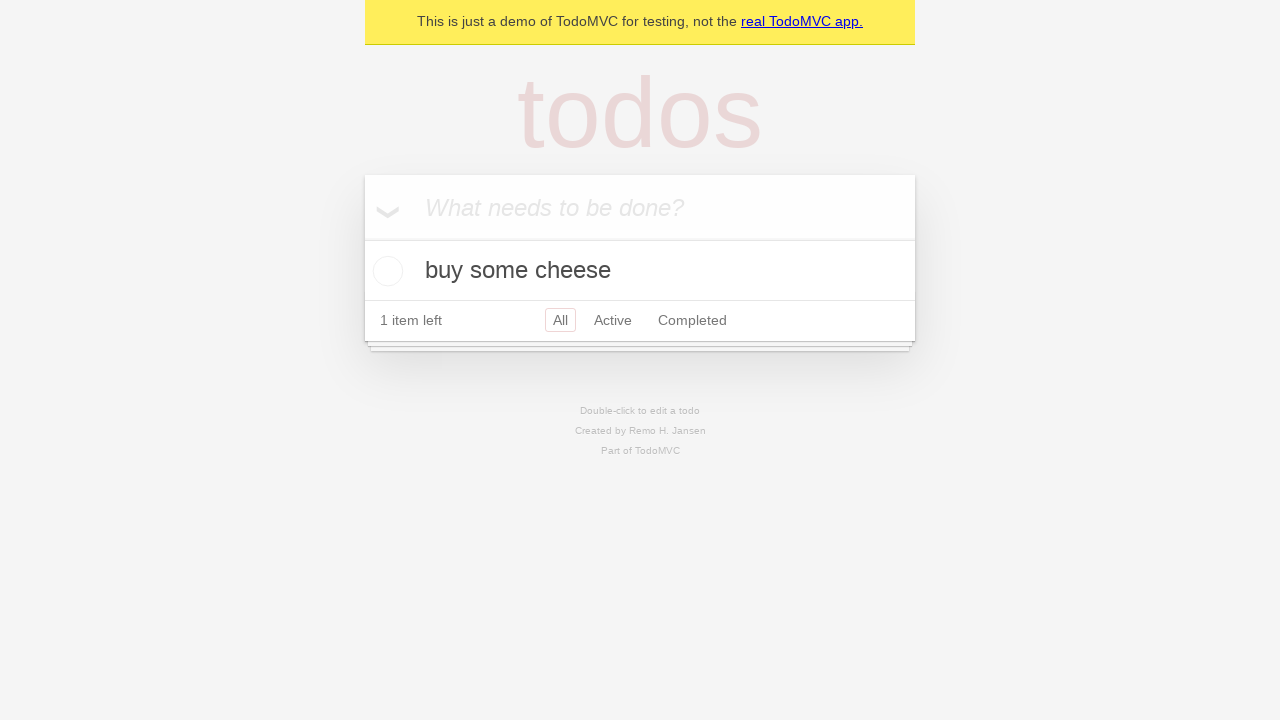

Filled new todo field with 'feed the cat' on internal:attr=[placeholder="What needs to be done?"i]
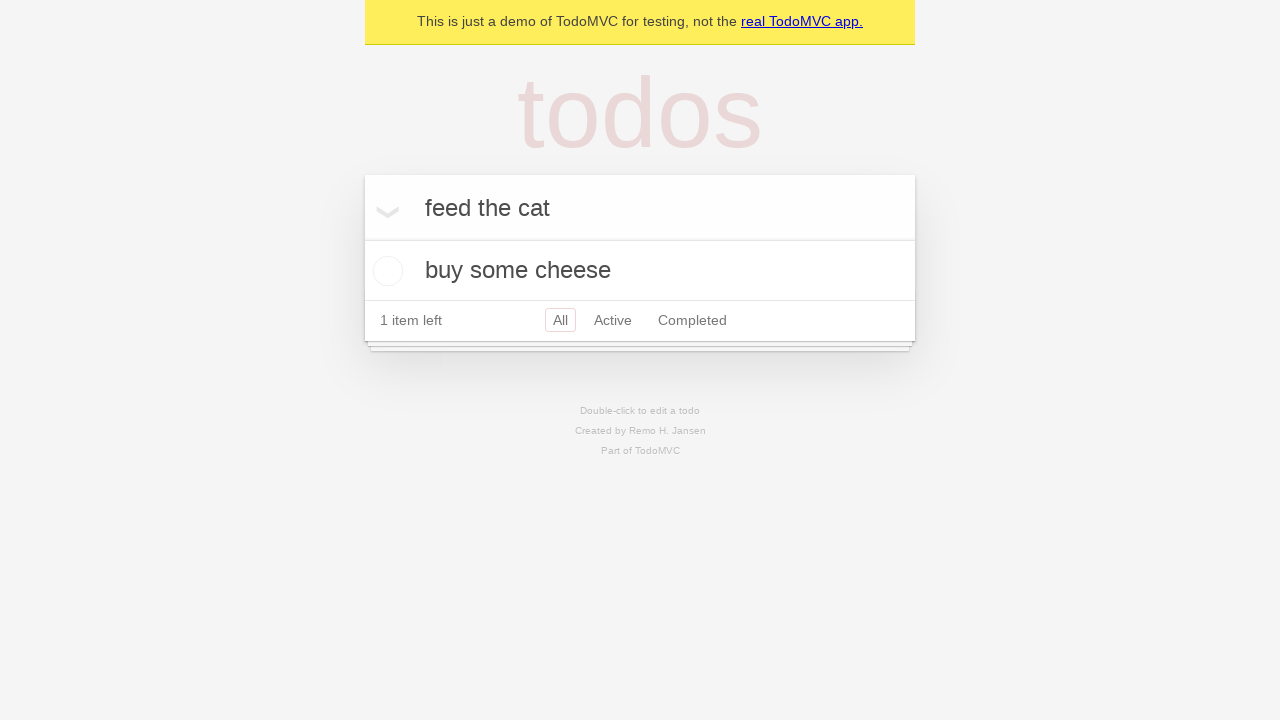

Pressed Enter to create todo 'feed the cat' on internal:attr=[placeholder="What needs to be done?"i]
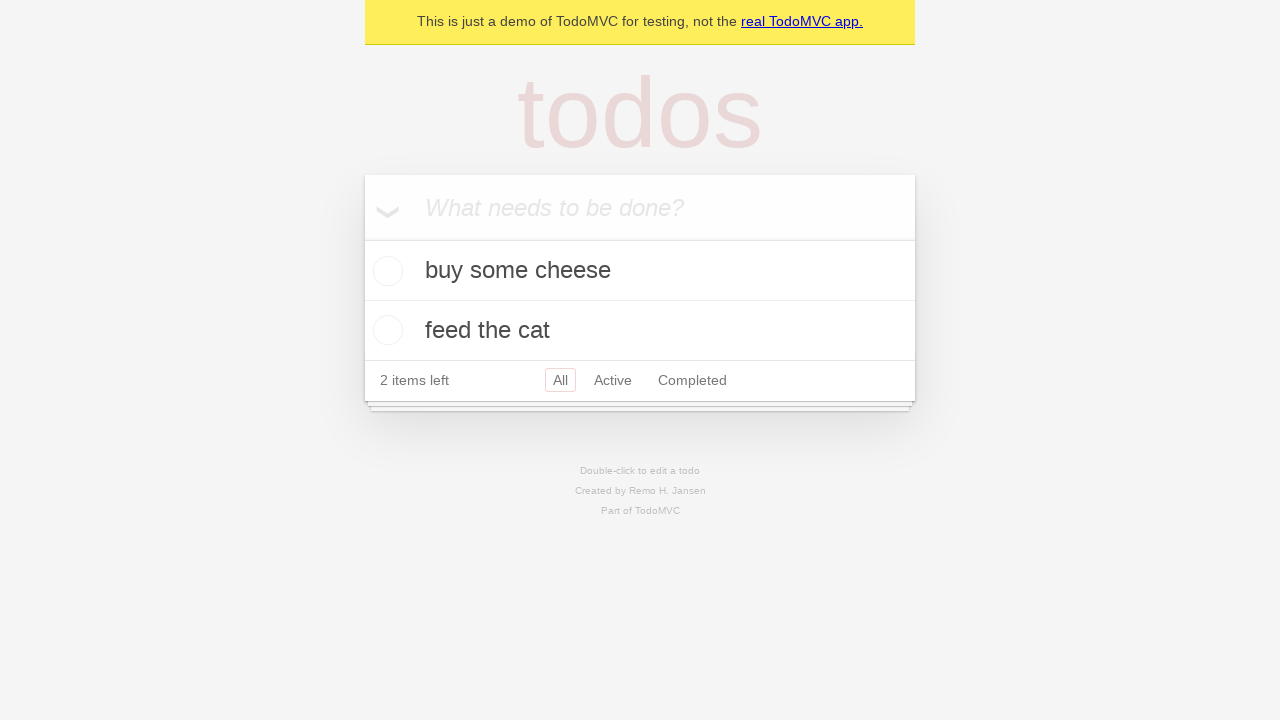

Filled new todo field with 'book a doctors appointment' on internal:attr=[placeholder="What needs to be done?"i]
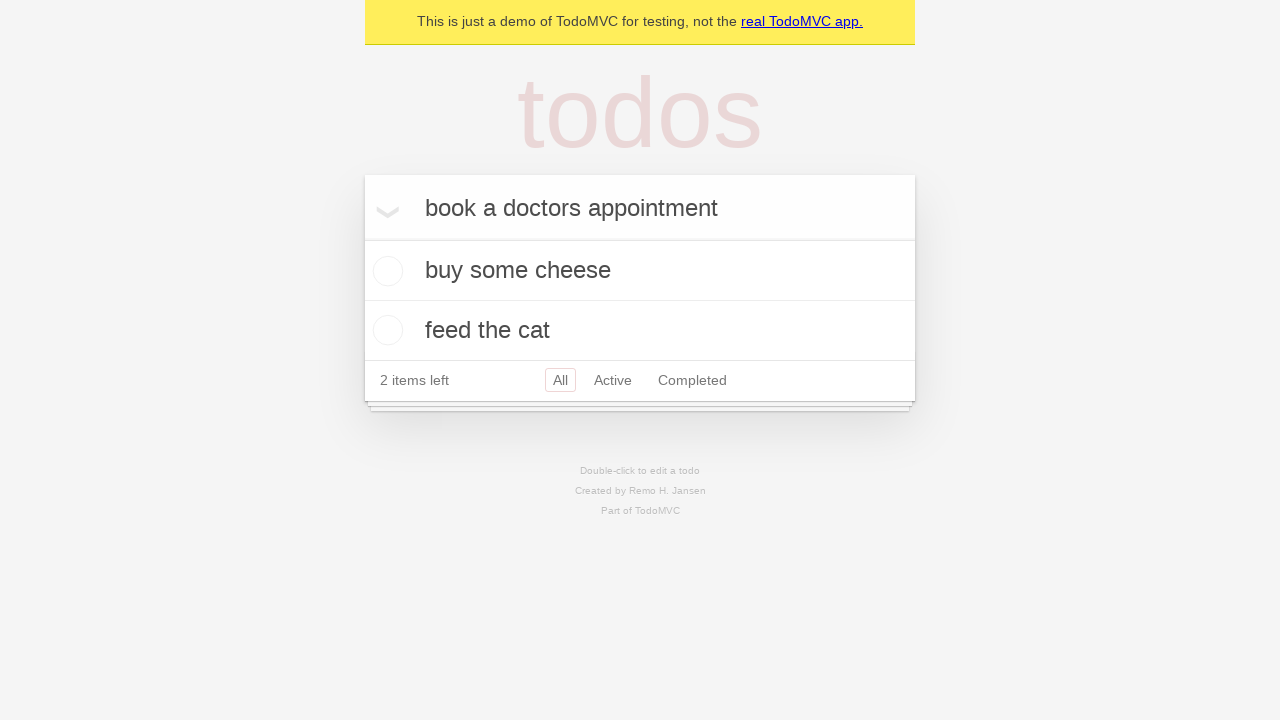

Pressed Enter to create todo 'book a doctors appointment' on internal:attr=[placeholder="What needs to be done?"i]
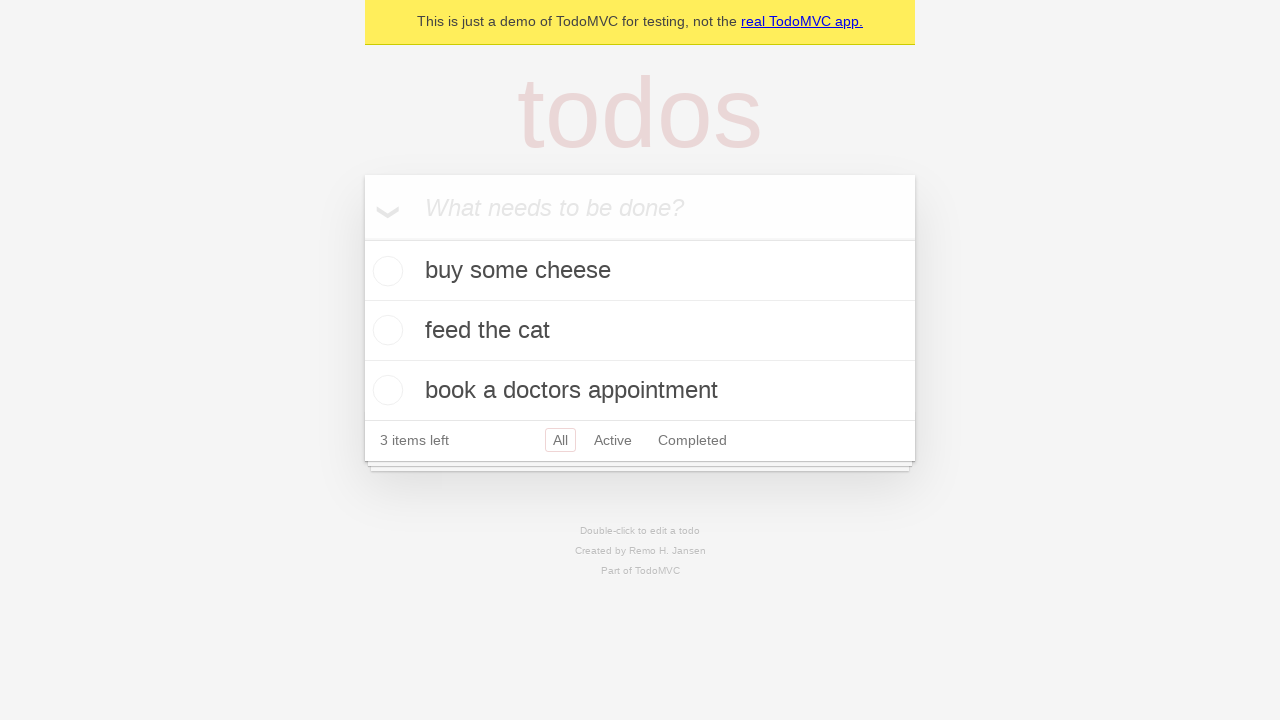

Double-clicked second todo item to enter edit mode at (640, 331) on internal:testid=[data-testid="todo-item"s] >> nth=1
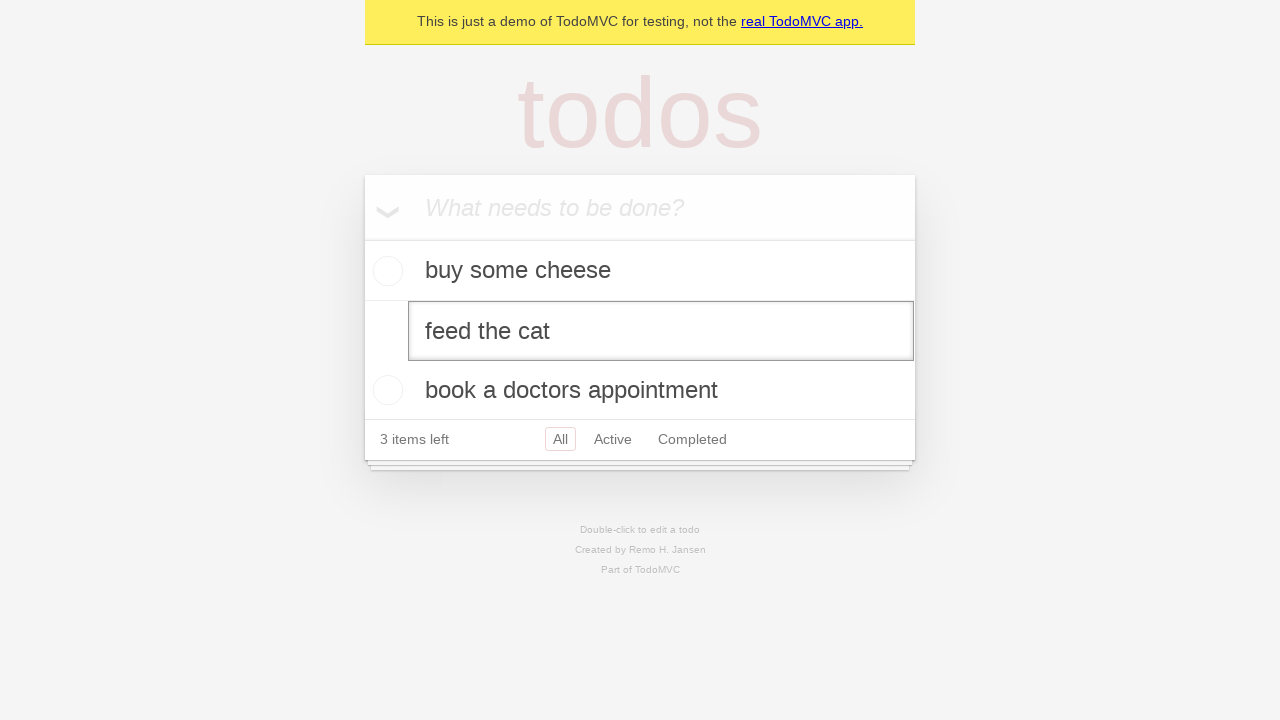

Filled edit field with 'buy some sausages' on internal:testid=[data-testid="todo-item"s] >> nth=1 >> internal:role=textbox[nam
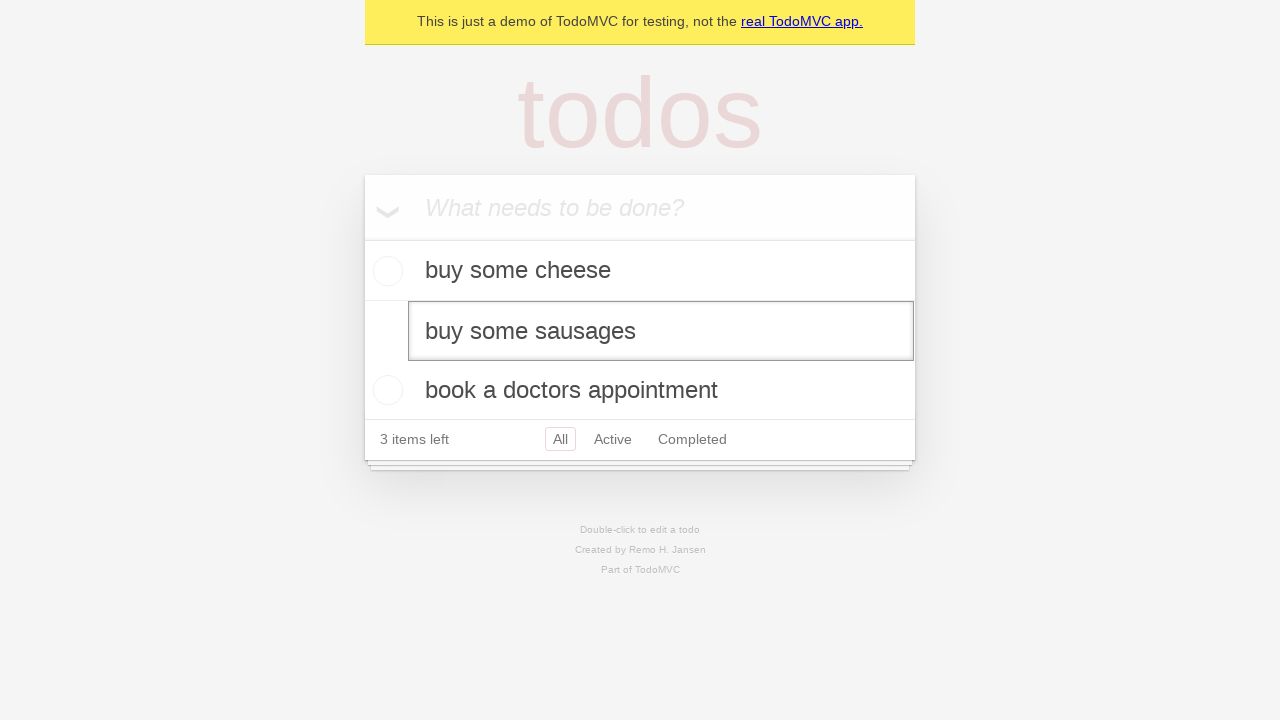

Pressed Escape key to cancel edit without saving changes on internal:testid=[data-testid="todo-item"s] >> nth=1 >> internal:role=textbox[nam
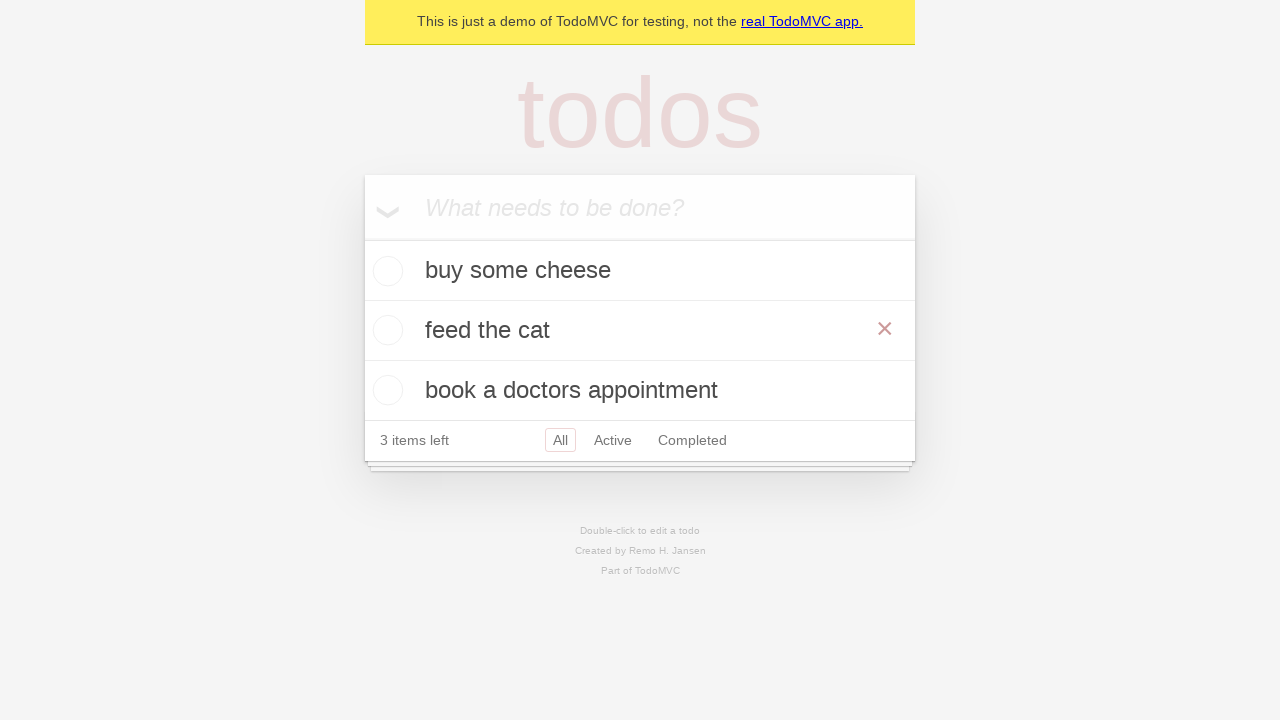

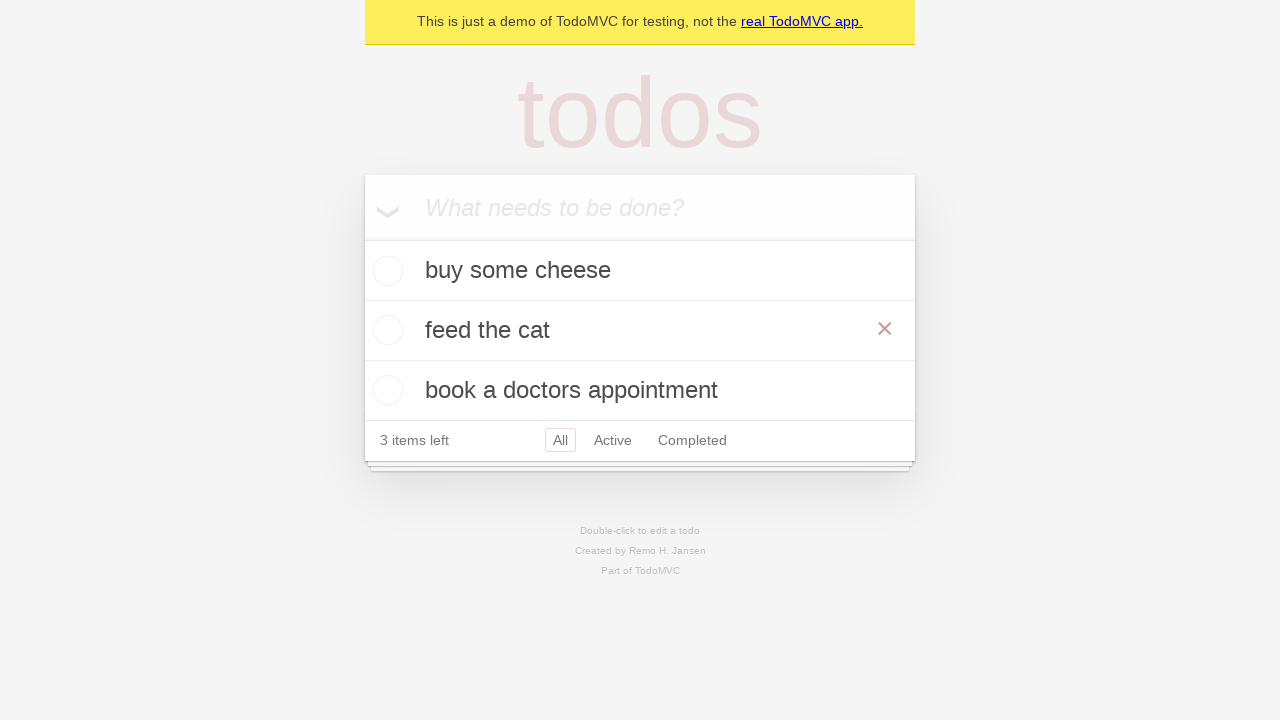